Tests mouse hover functionality on a dropdown menu by hovering over the "Automation Tools" button to reveal dropdown options, then clicks on the "Selenium" link from the dropdown menu.

Starting URL: http://seleniumpractise.blogspot.in/2016/08/how-to-perform-mouse-hover-in-selenium.html

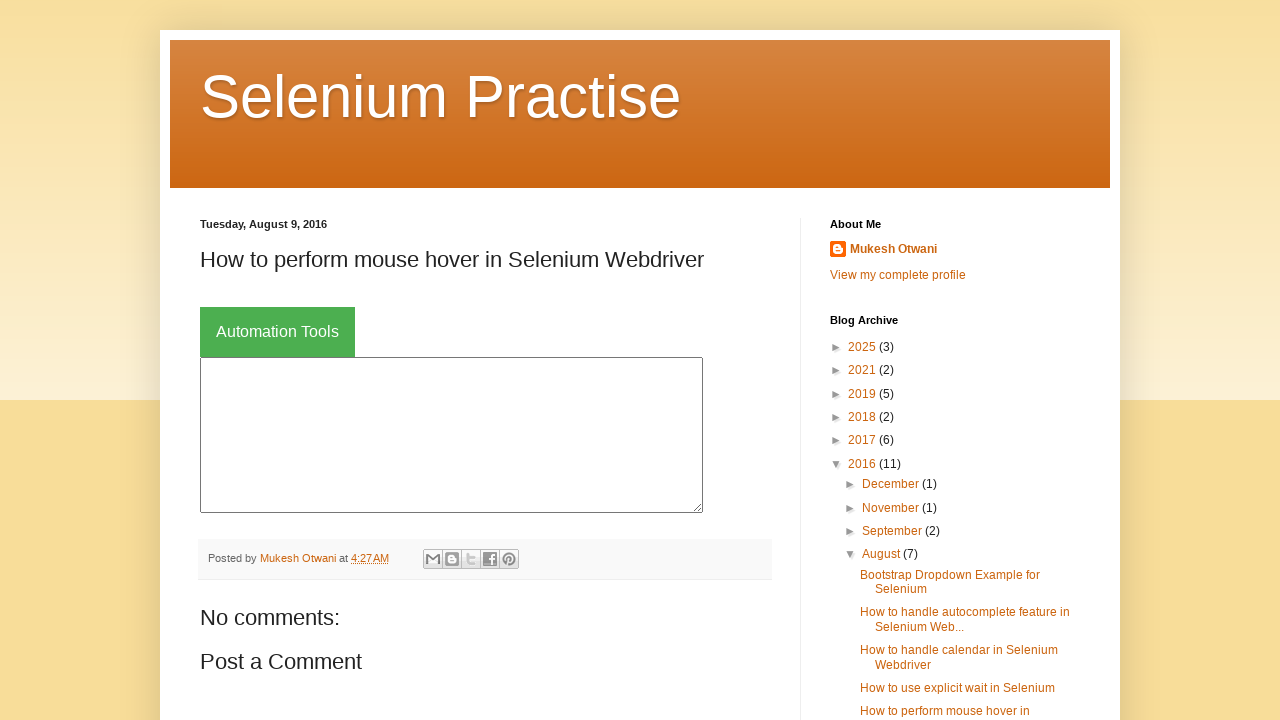

Navigated to the mouse hover practice page
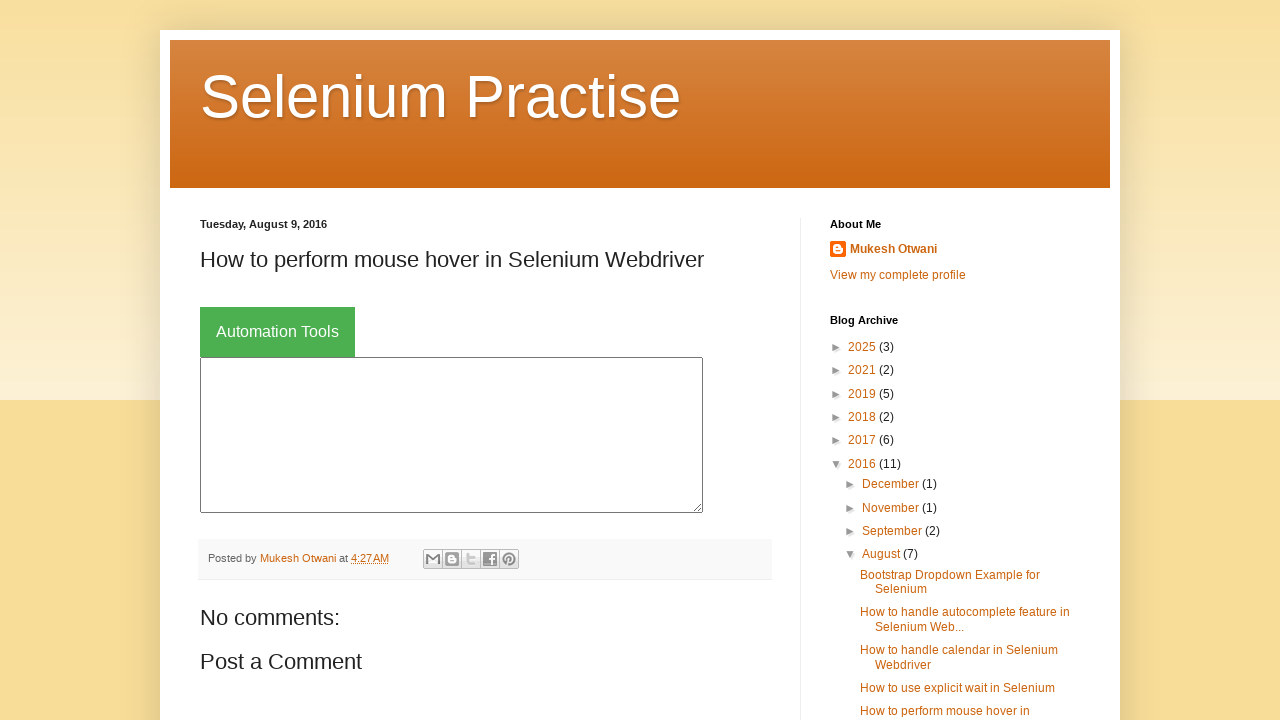

Hovered over the 'Automation Tools' dropdown button to reveal options at (278, 332) on xpath=//button[contains(@class, 'dropbtn') and text()='Automation Tools']
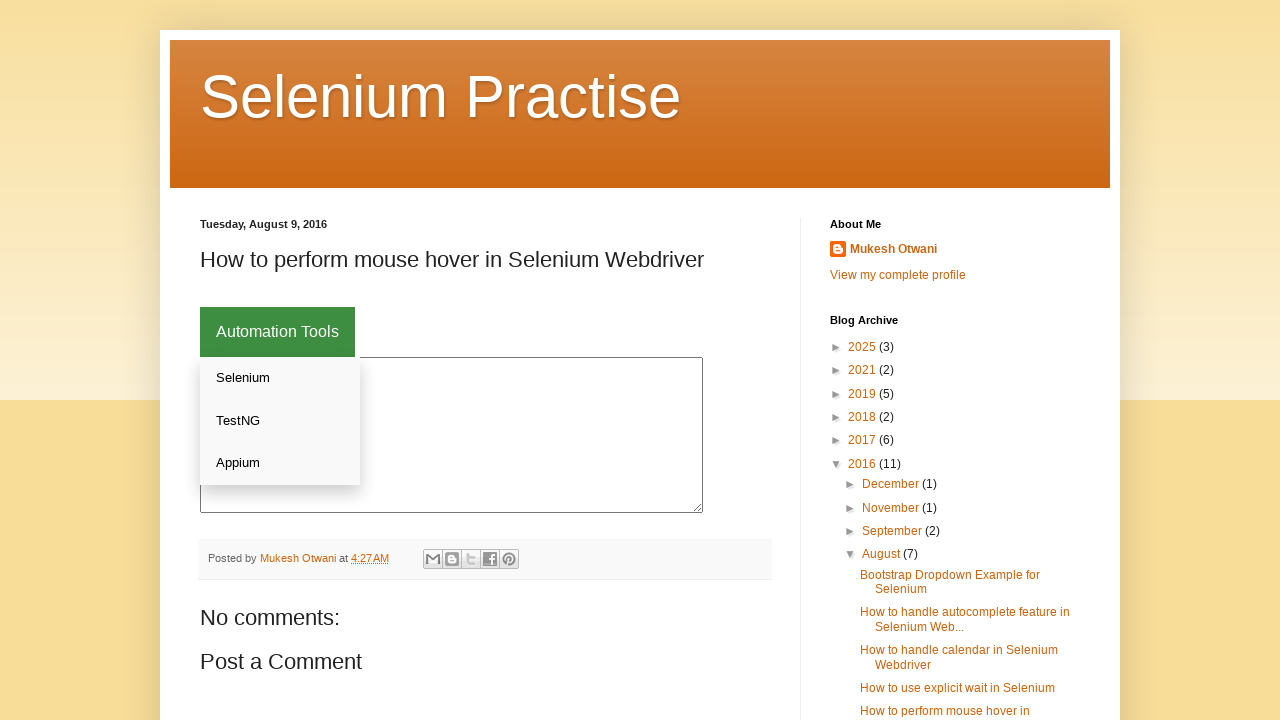

Dropdown menu content became visible
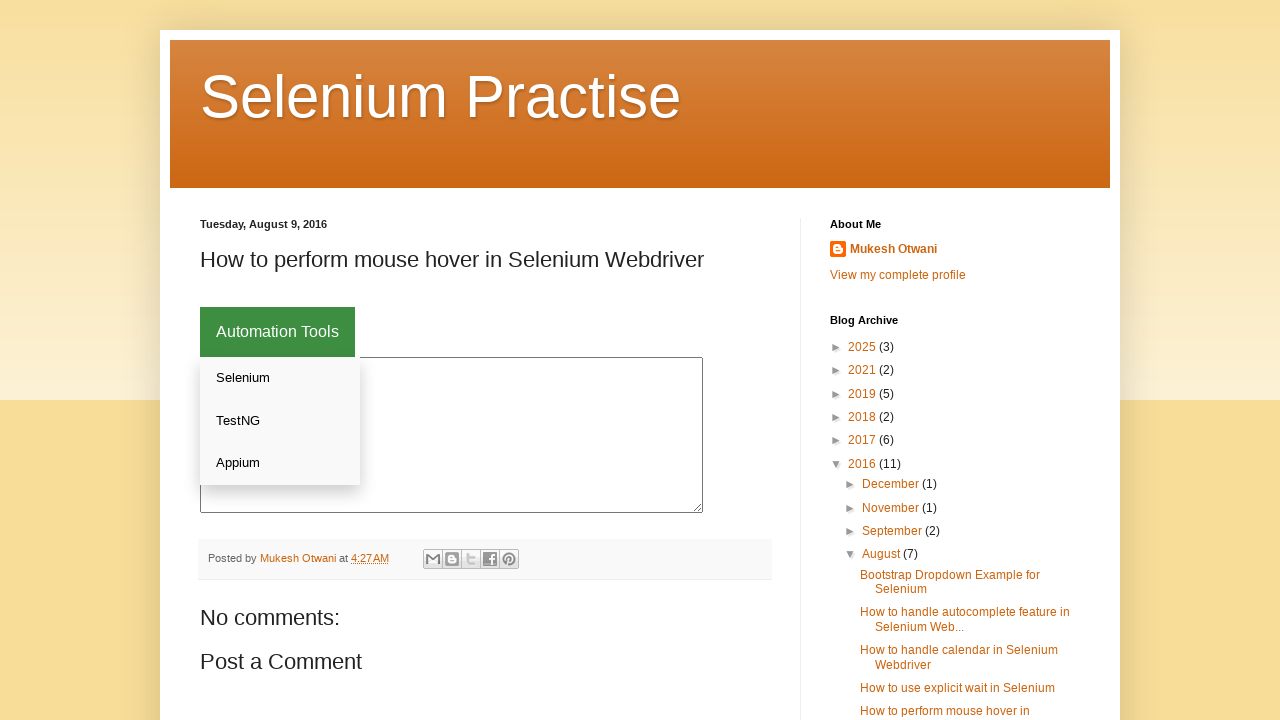

Clicked on the 'Selenium' link from the dropdown menu at (280, 378) on xpath=//div[@class='dropdown-content']//a[text()='Selenium']
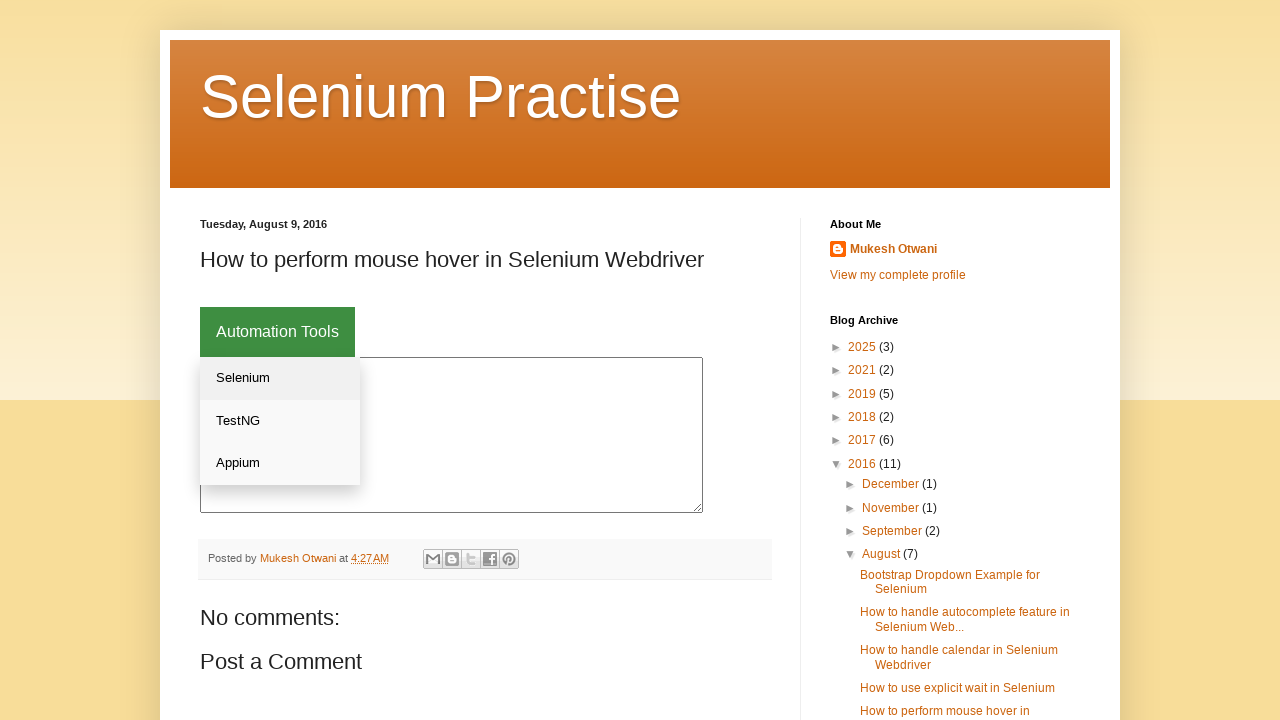

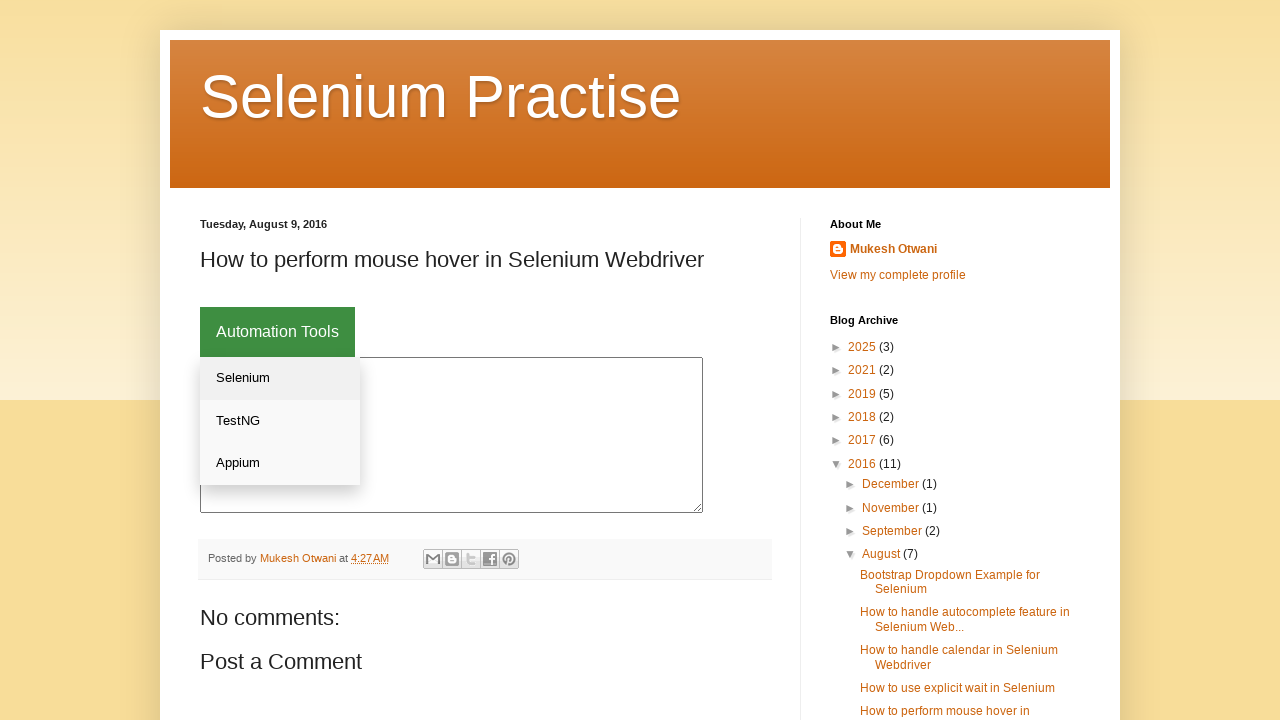